Navigates to a GitHub user profile page and waits for the page to load completely.

Starting URL: https://github.com/vvscode

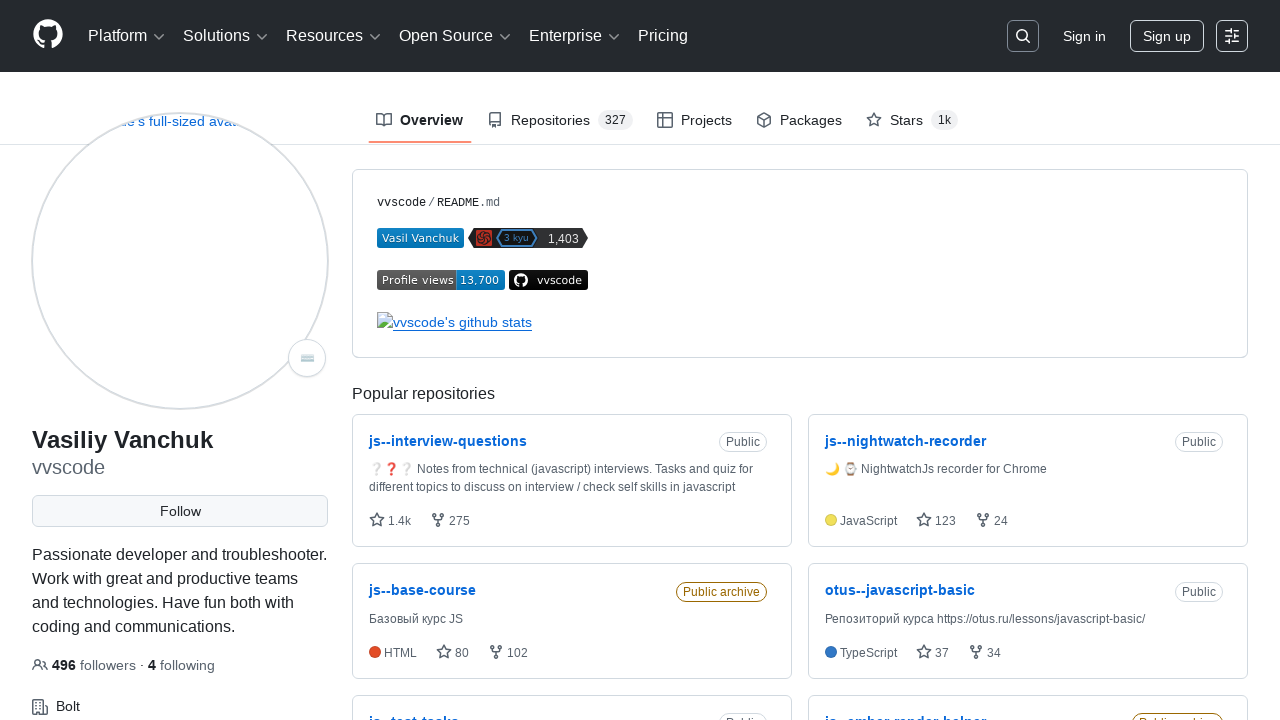

Navigated to GitHub user profile page for vvscode
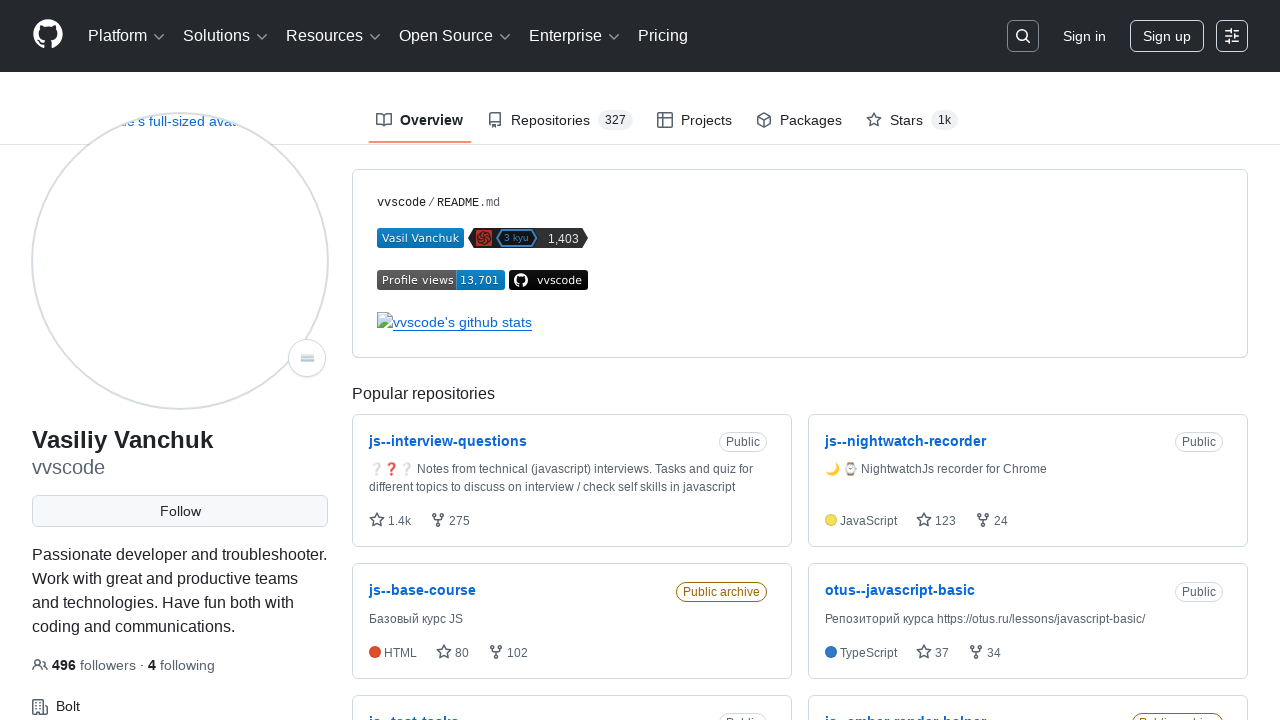

Waited for profile avatar element to load
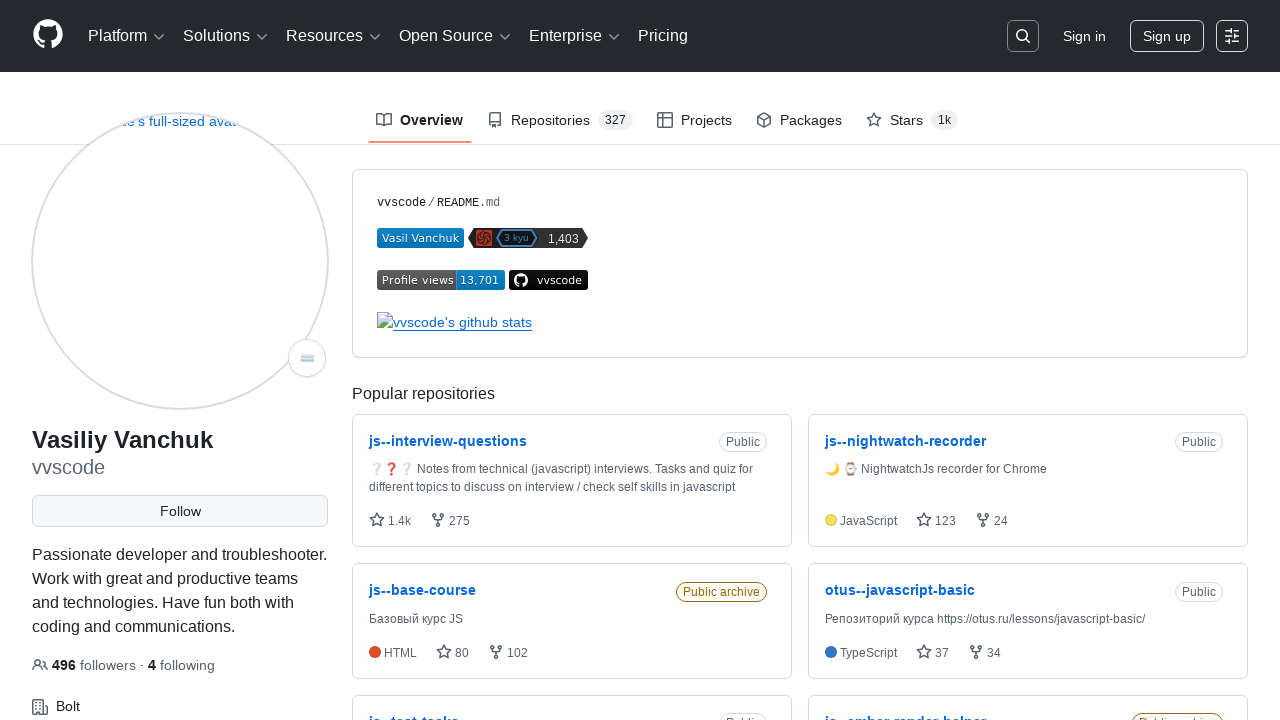

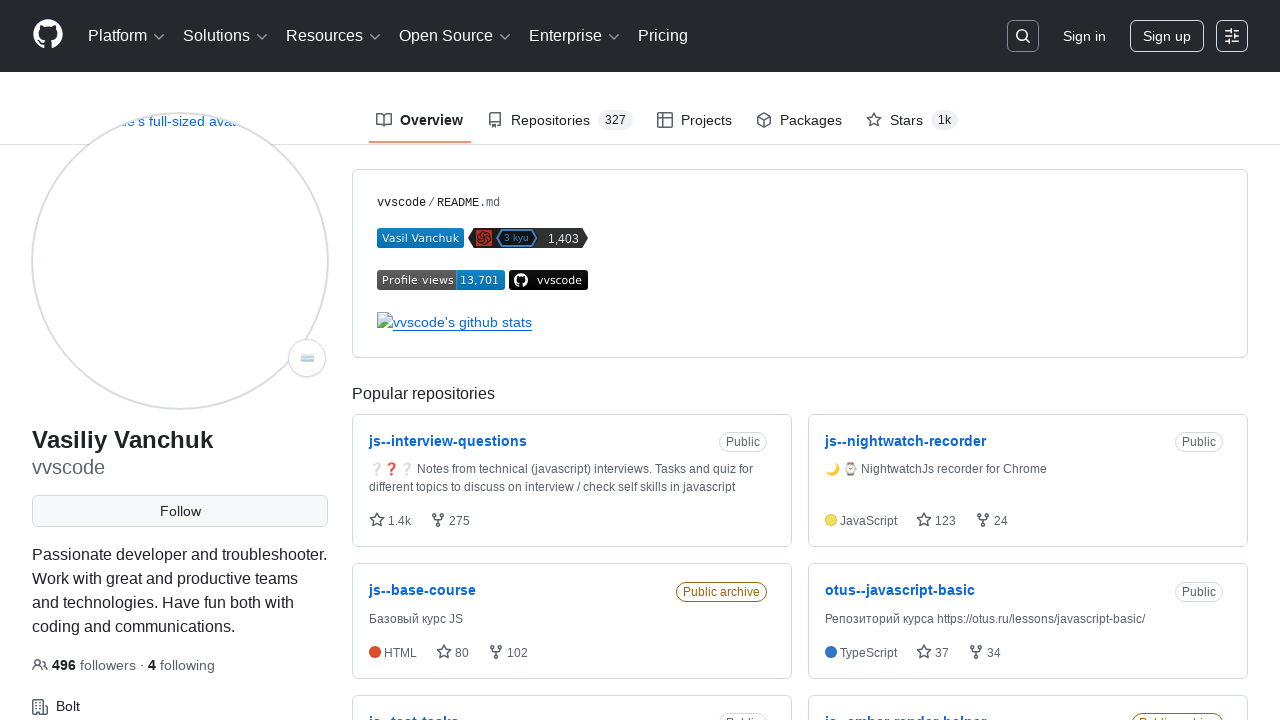